Handles JavaScript confirm dialog by switching to iframe and accepting or dismissing the alert

Starting URL: http://www.w3schools.com/js/tryit.asp?filename=tryjs_confirm

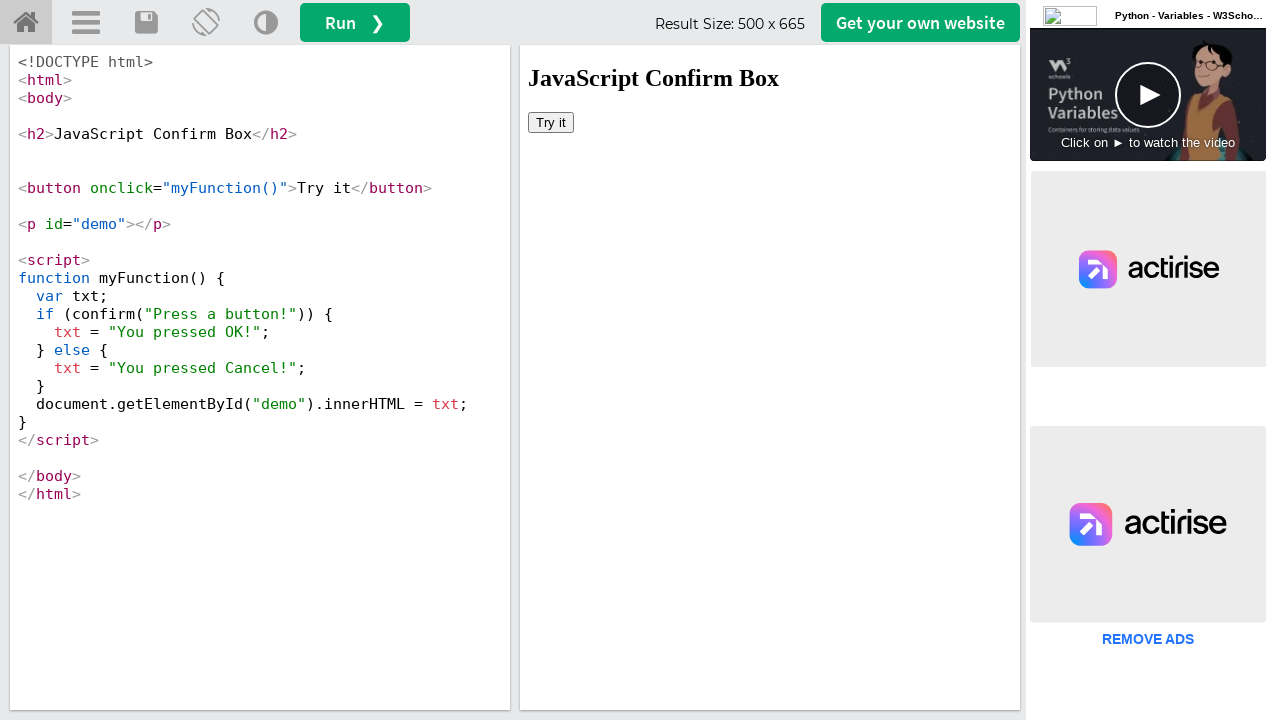

Located iframe with id 'iframeResult'
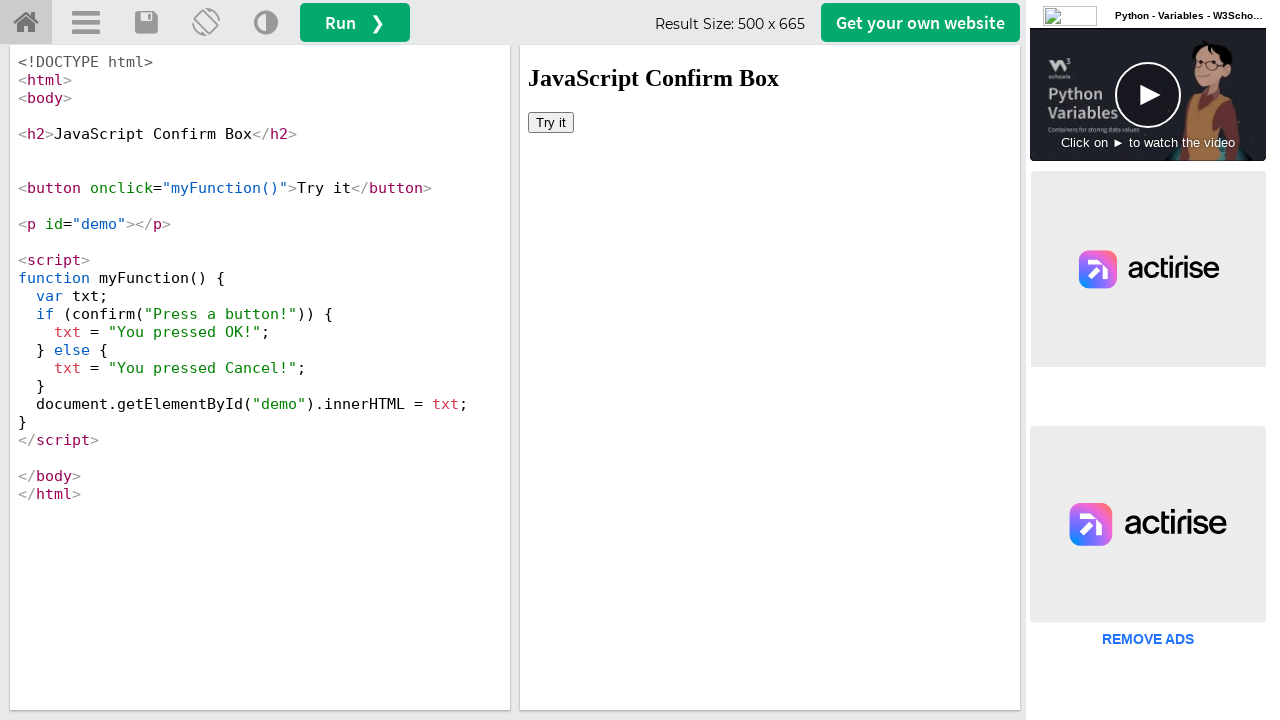

Set up dialog handler to accept 'Press a button!' confirm dialogs and dismiss others
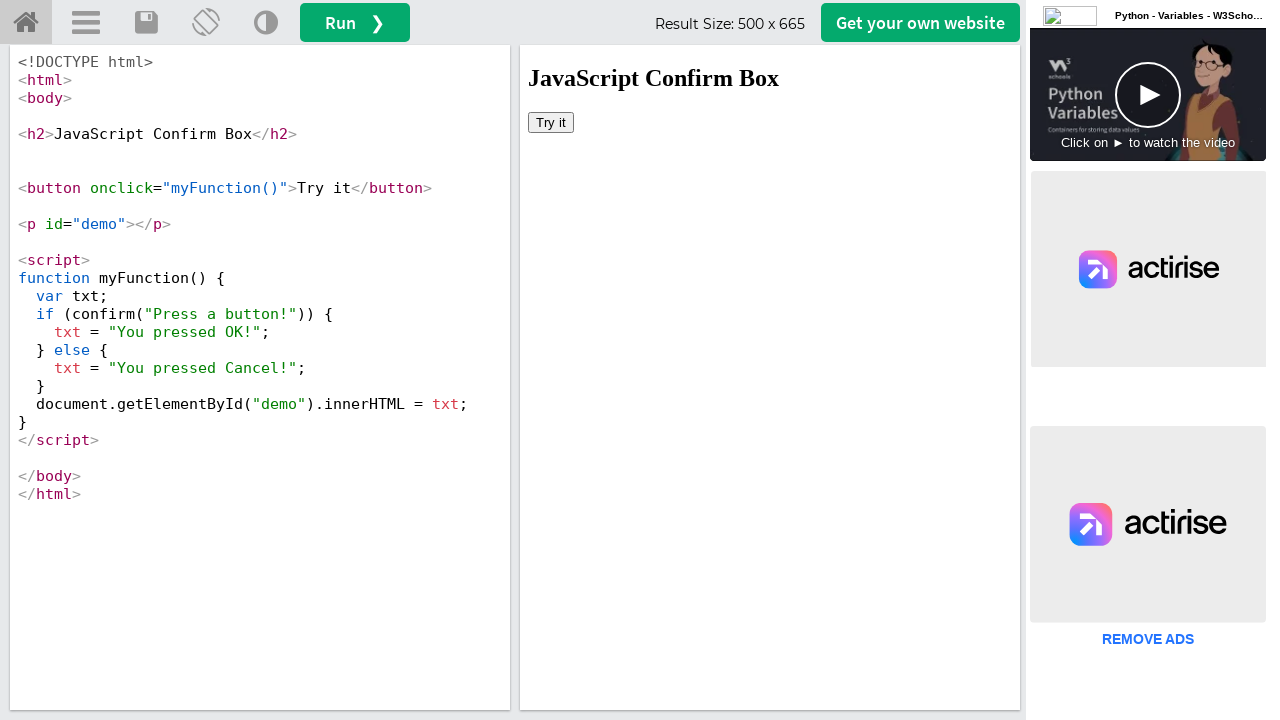

Clicked button in iframe to trigger JavaScript confirm dialog at (551, 122) on #iframeResult >> internal:control=enter-frame >> xpath=/html/body/button
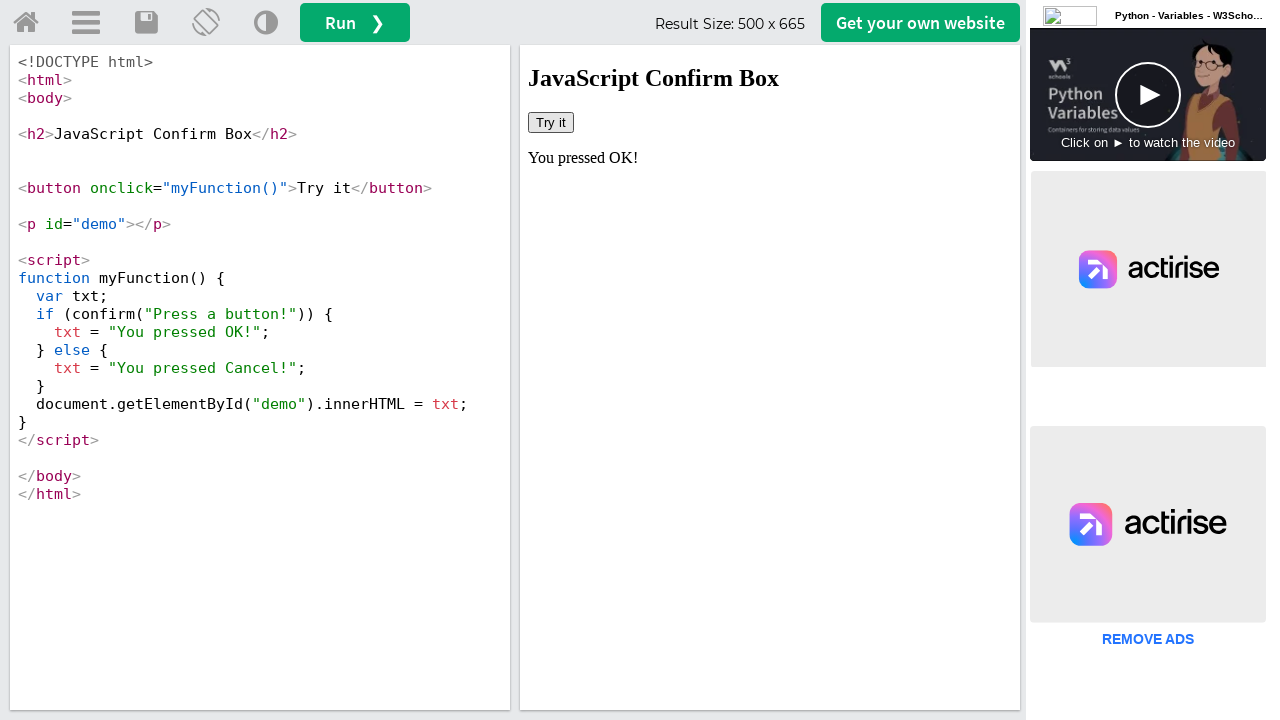

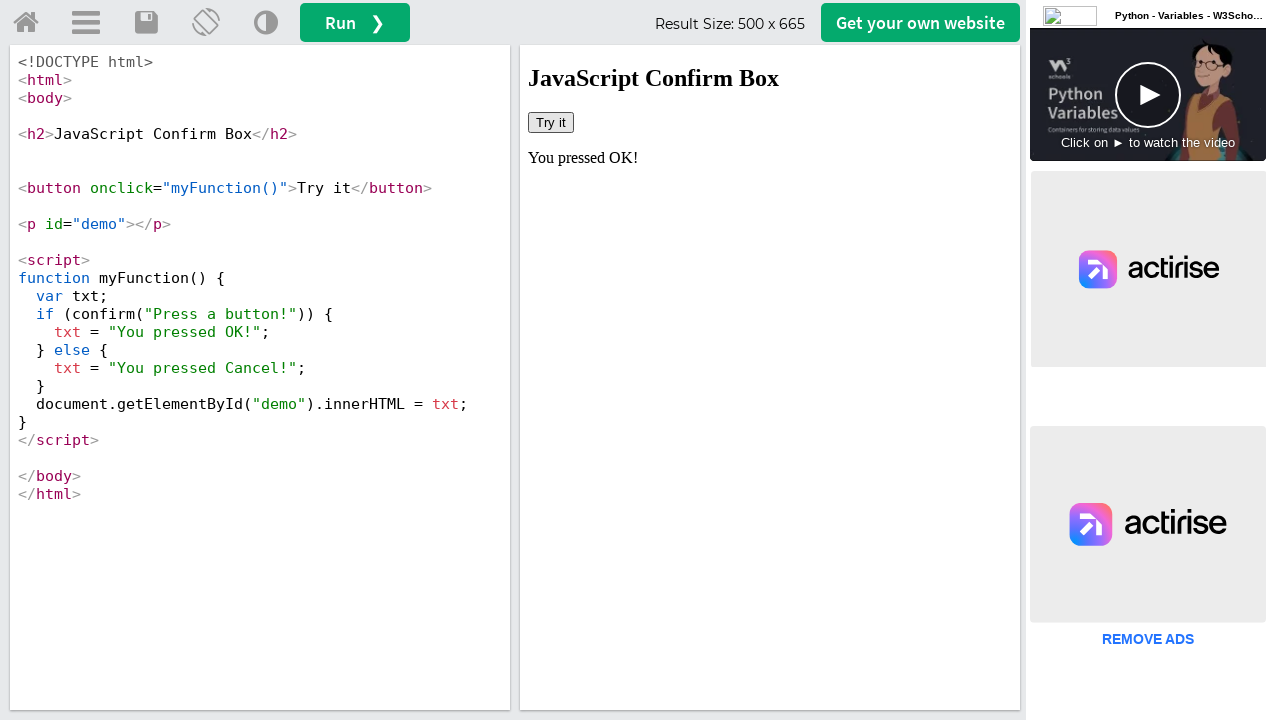